Tests an explicit wait scenario where the script waits for a price element to show "$100", then clicks a book button, calculates a mathematical answer based on a displayed value, fills in the answer, and submits

Starting URL: http://suninjuly.github.io/explicit_wait2.html

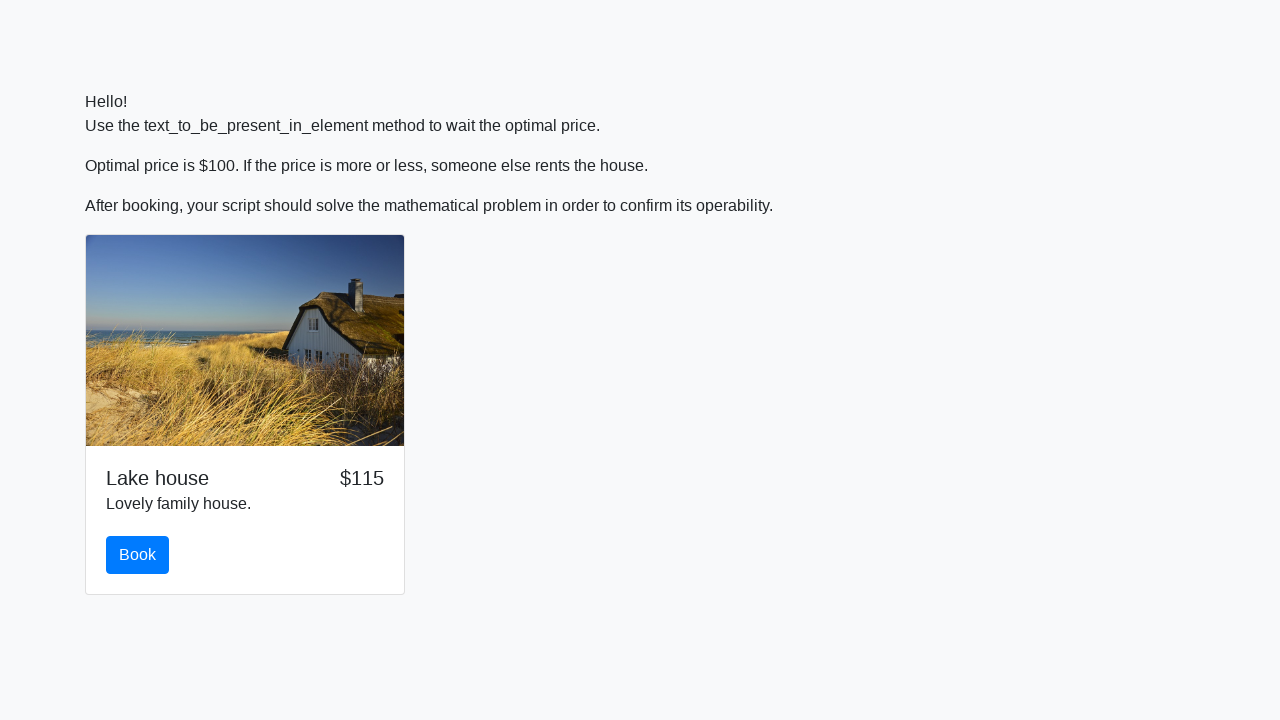

Waited for price element to display '$100'
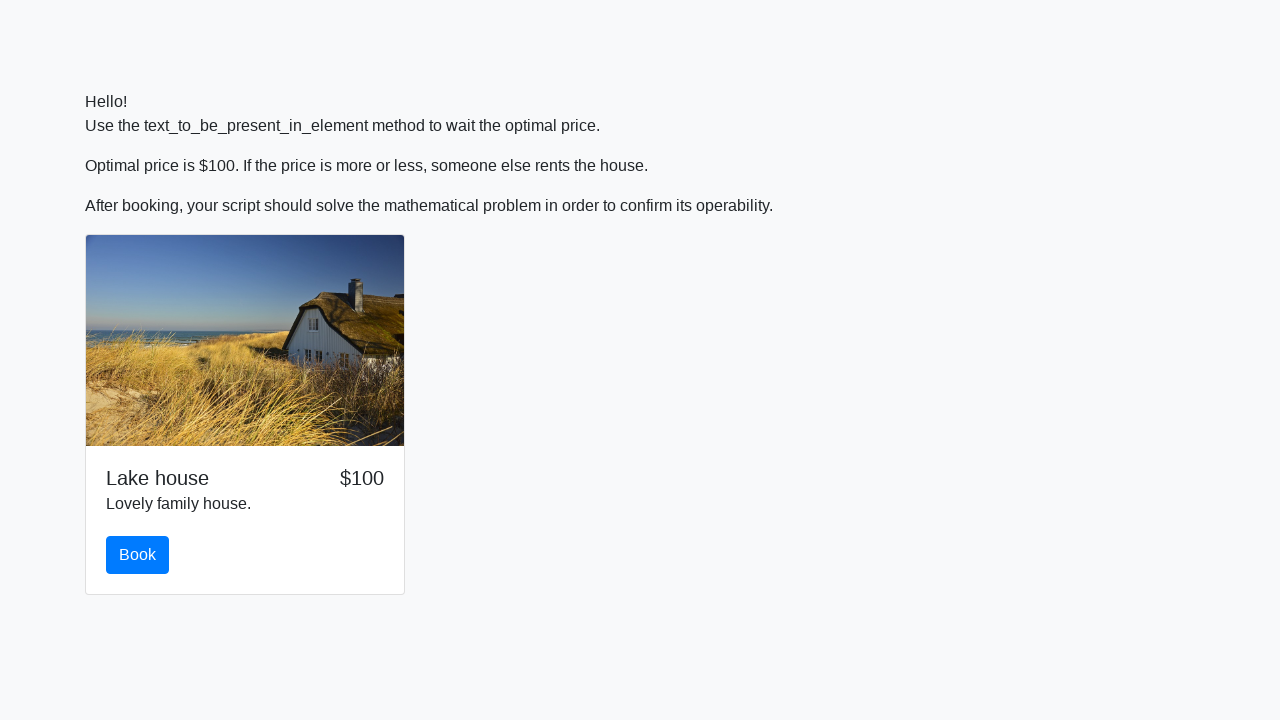

Clicked the book button at (138, 555) on #book
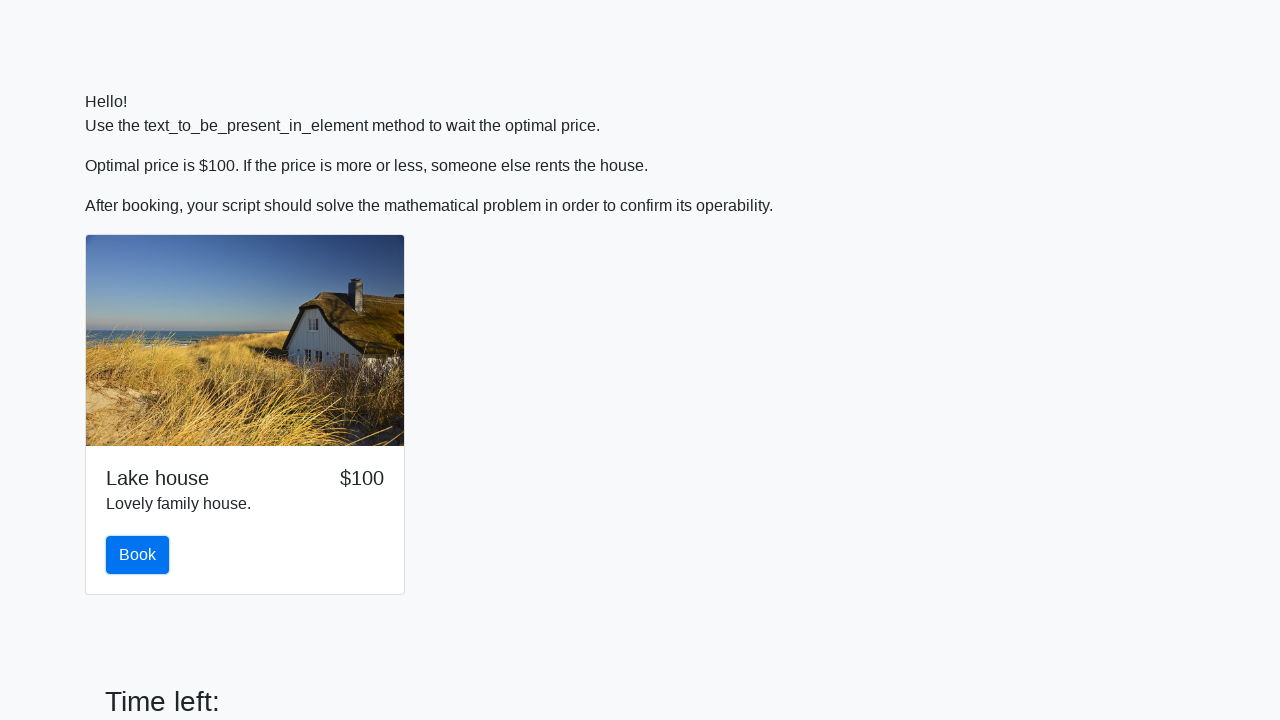

Retrieved input value: 445
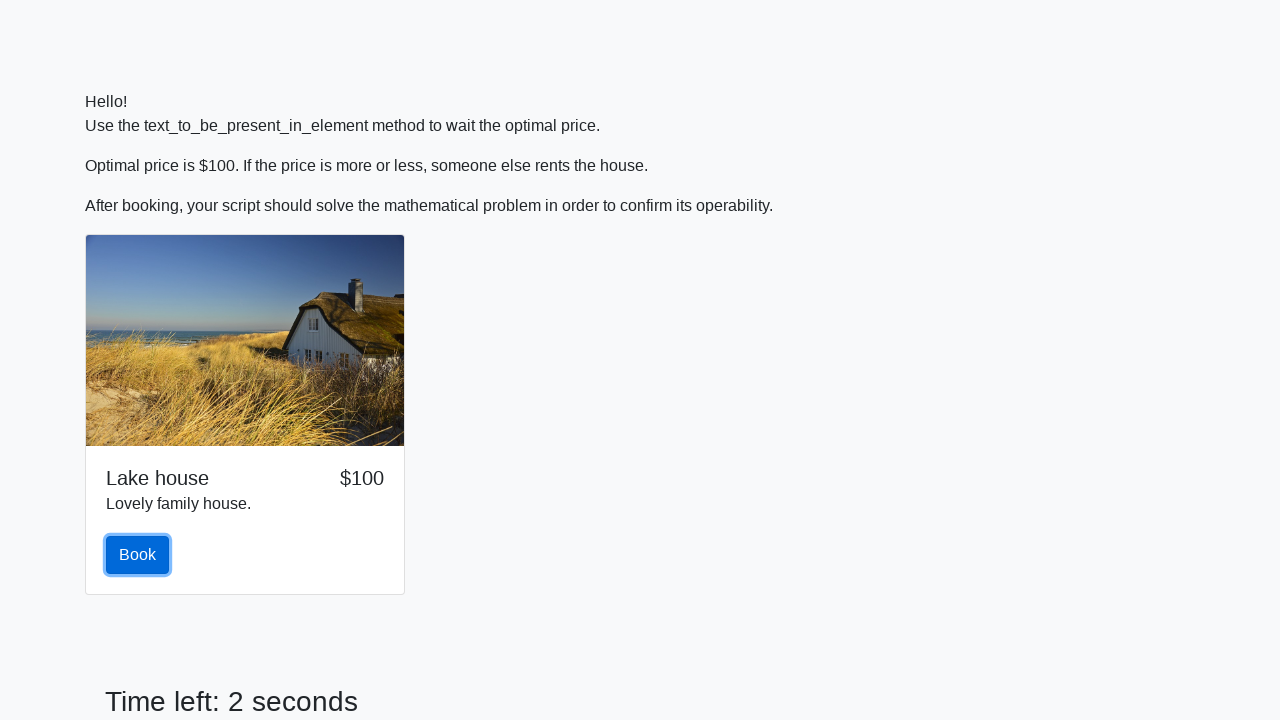

Calculated mathematical answer: 2.3728383049796977
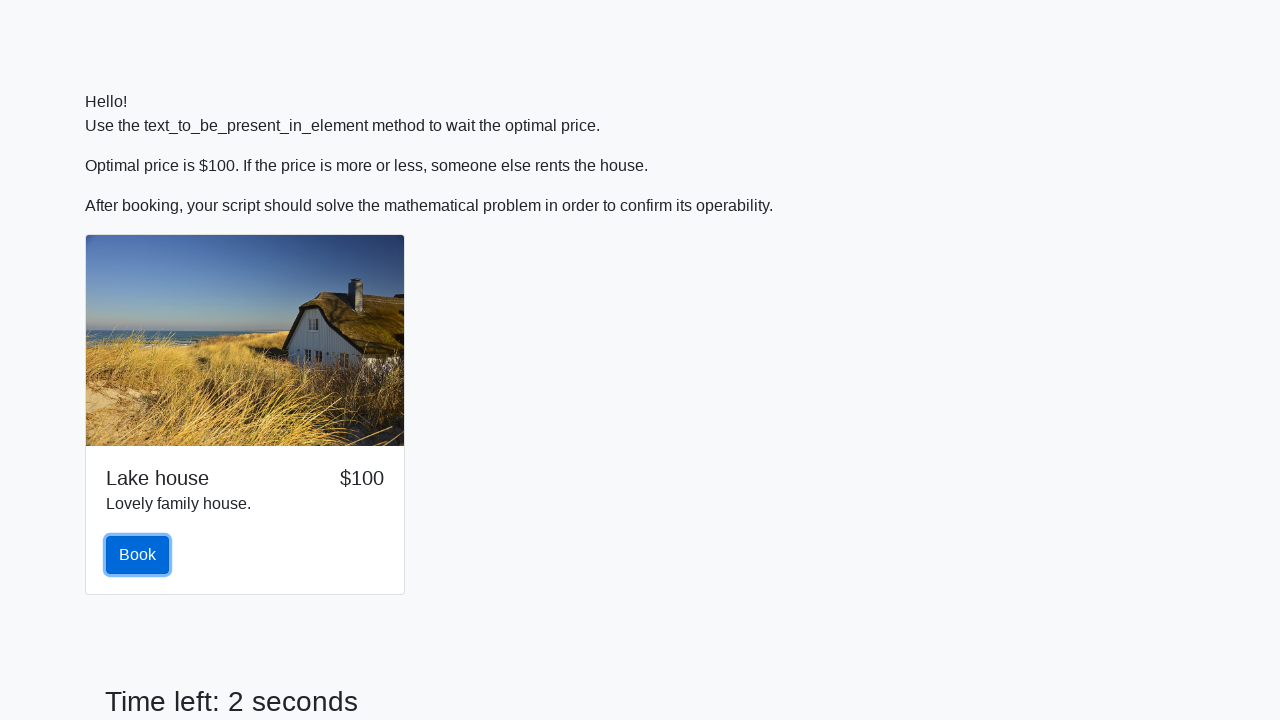

Filled answer field with calculated value: 2.3728383049796977 on #answer
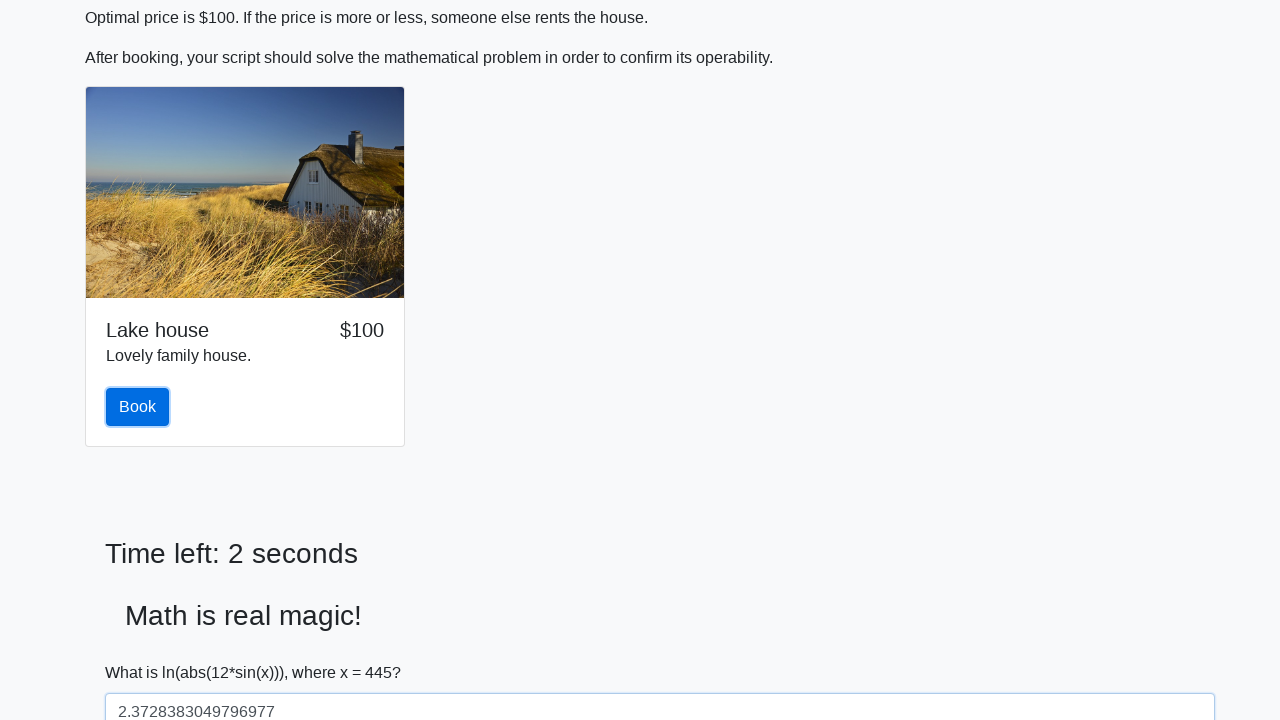

Clicked the solve button to submit answer at (143, 651) on #solve
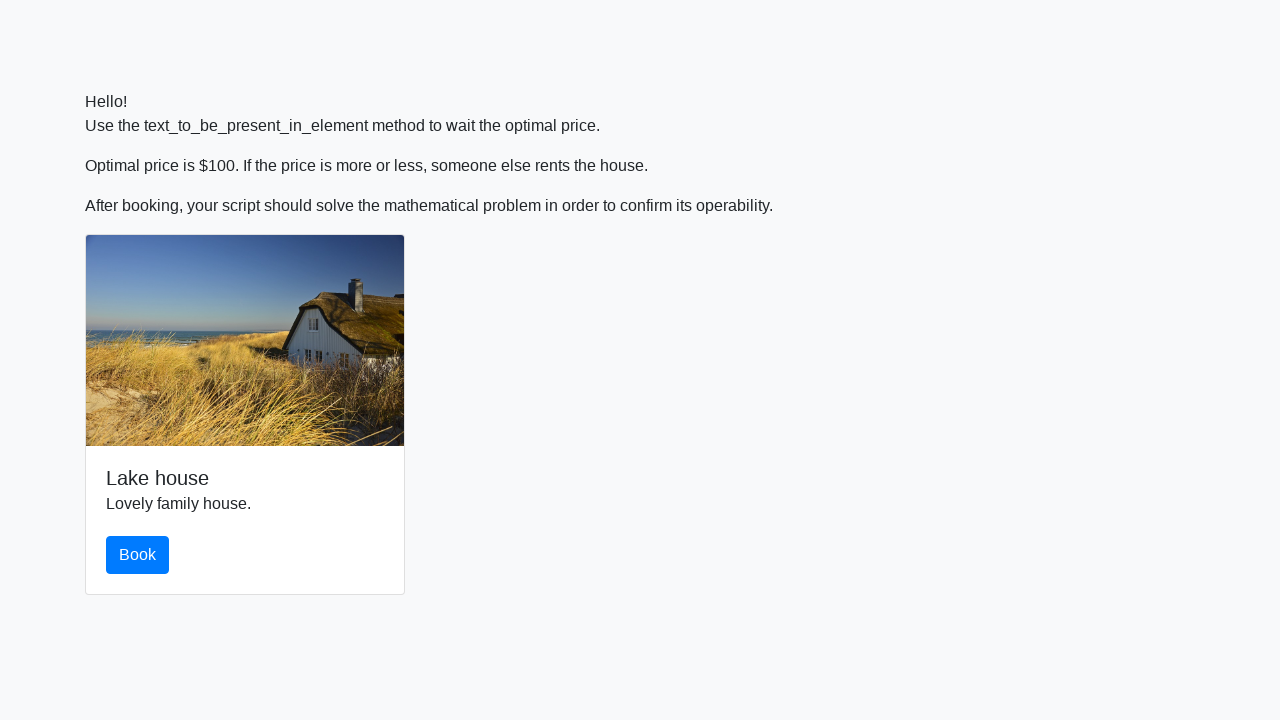

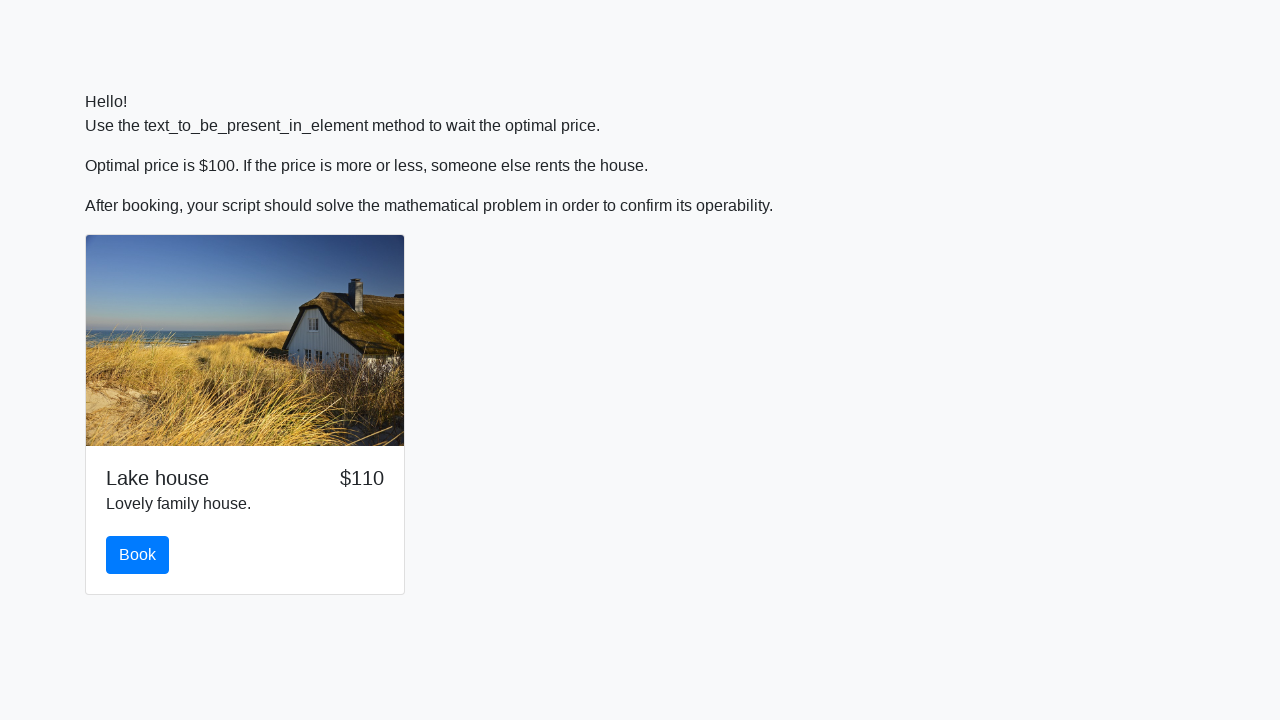